Tests search results sorting by performing a search, then clicking the price column twice to sort descending, and verifying prices are in descending order

Starting URL: http://ss.com

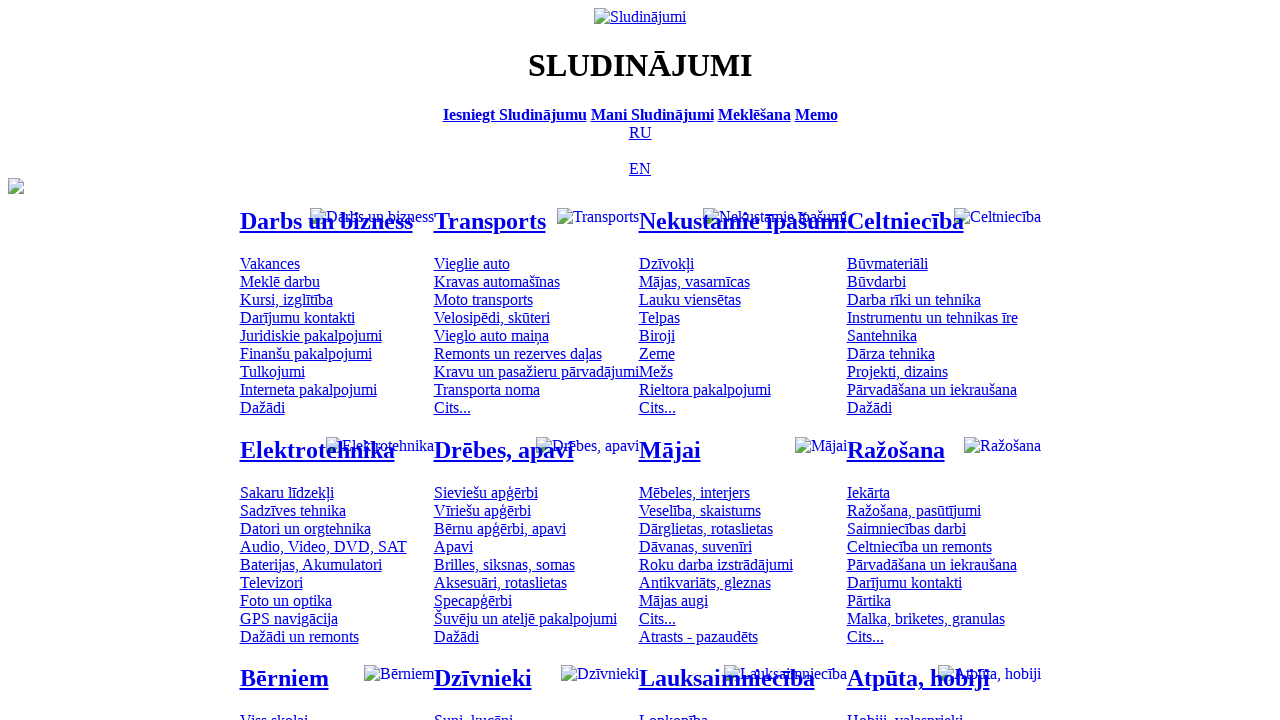

Clicked Russian language option at (640, 132) on [title='По-русски']
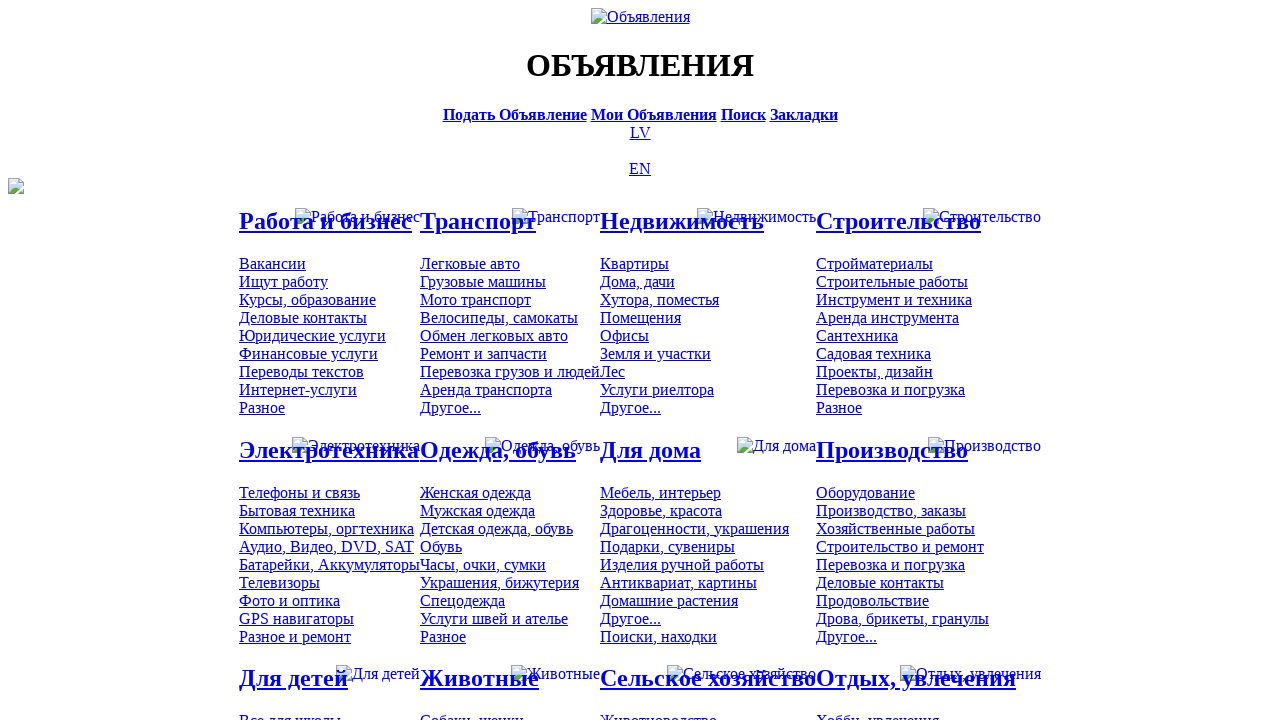

Clicked search bar at (743, 114) on [title='Искать объявления']
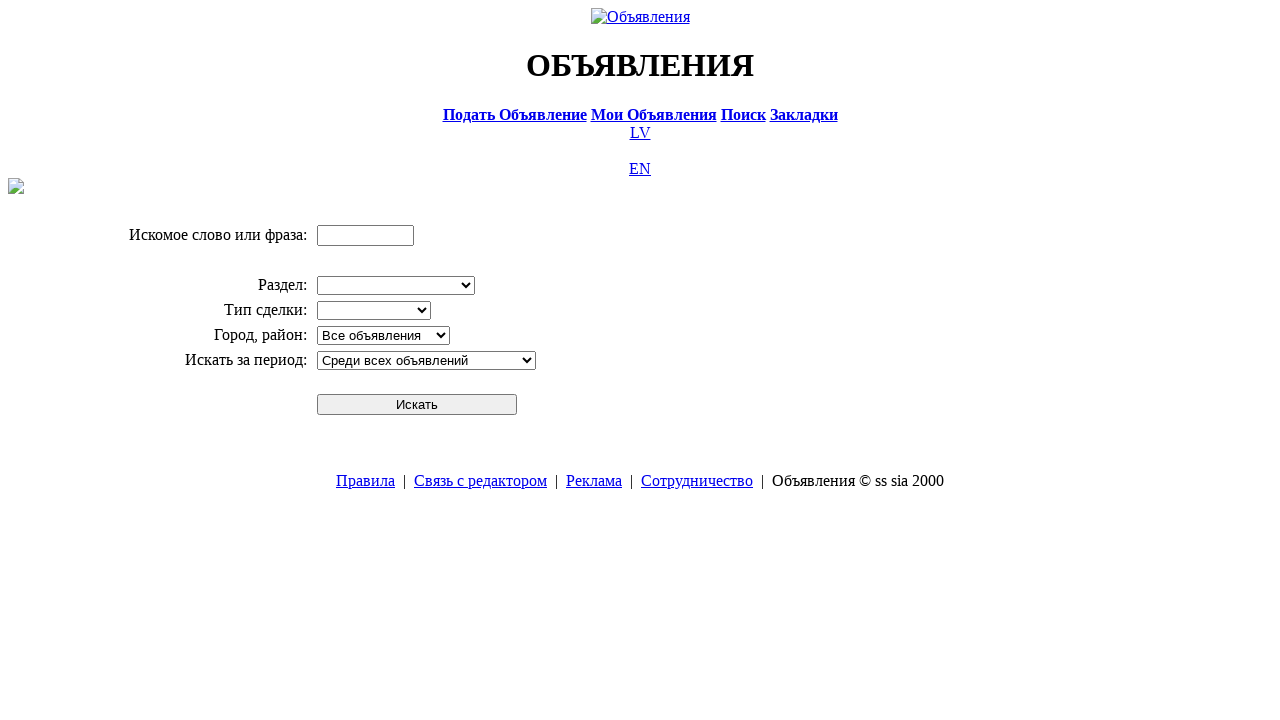

Entered search term 'Компьютер' on input[name='txt']
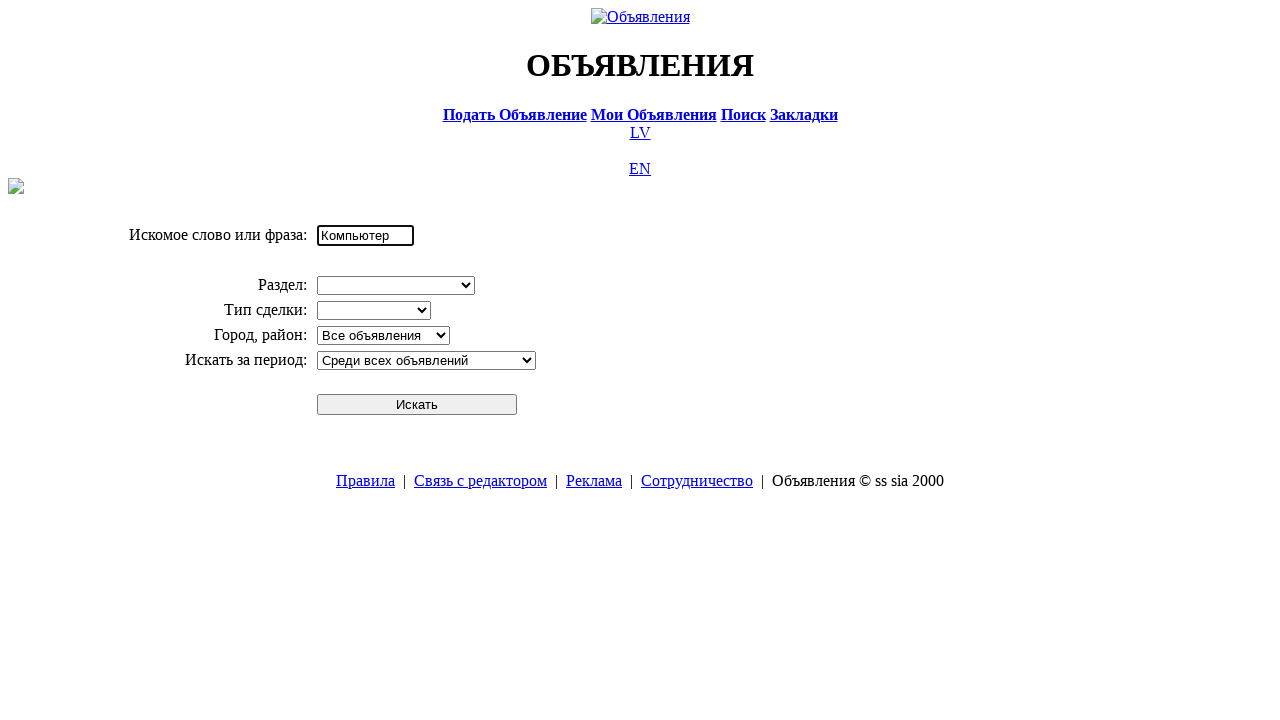

Selected 'Электротехника' in division dropdown on select[name='cid_0']
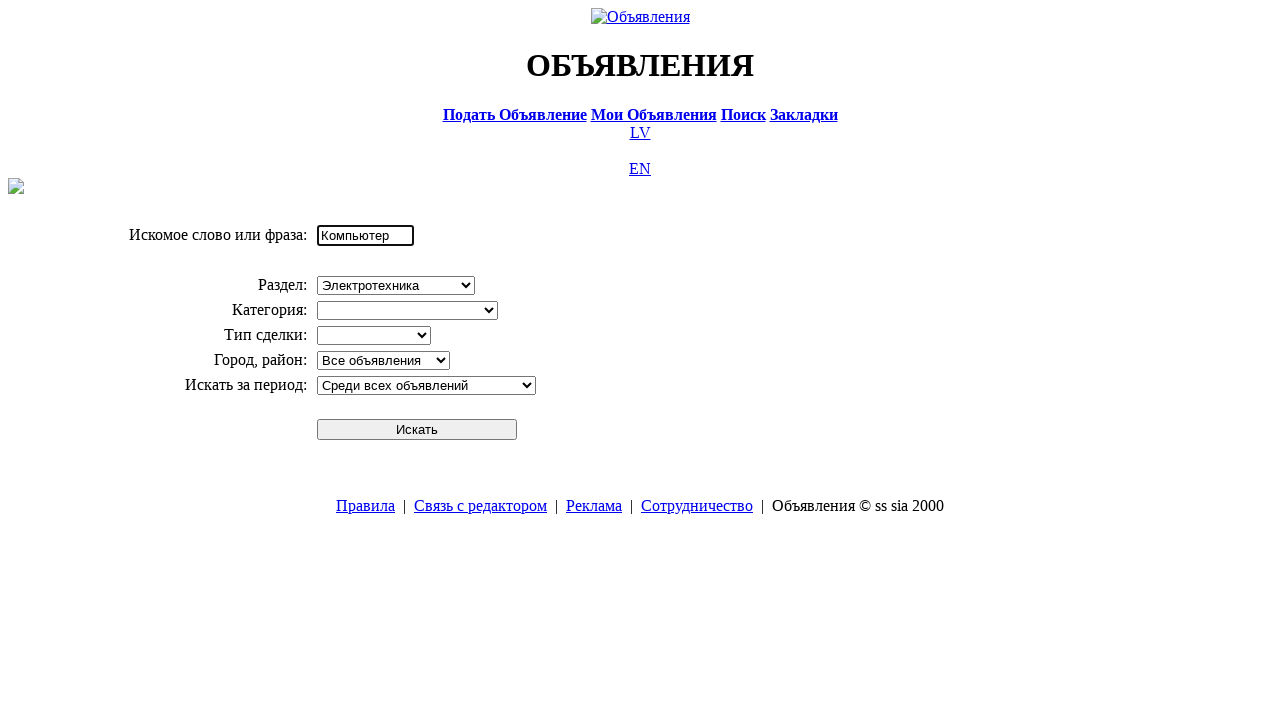

Selected 'Компьютеры, оргтехника' in category dropdown on select[name='cid_1']
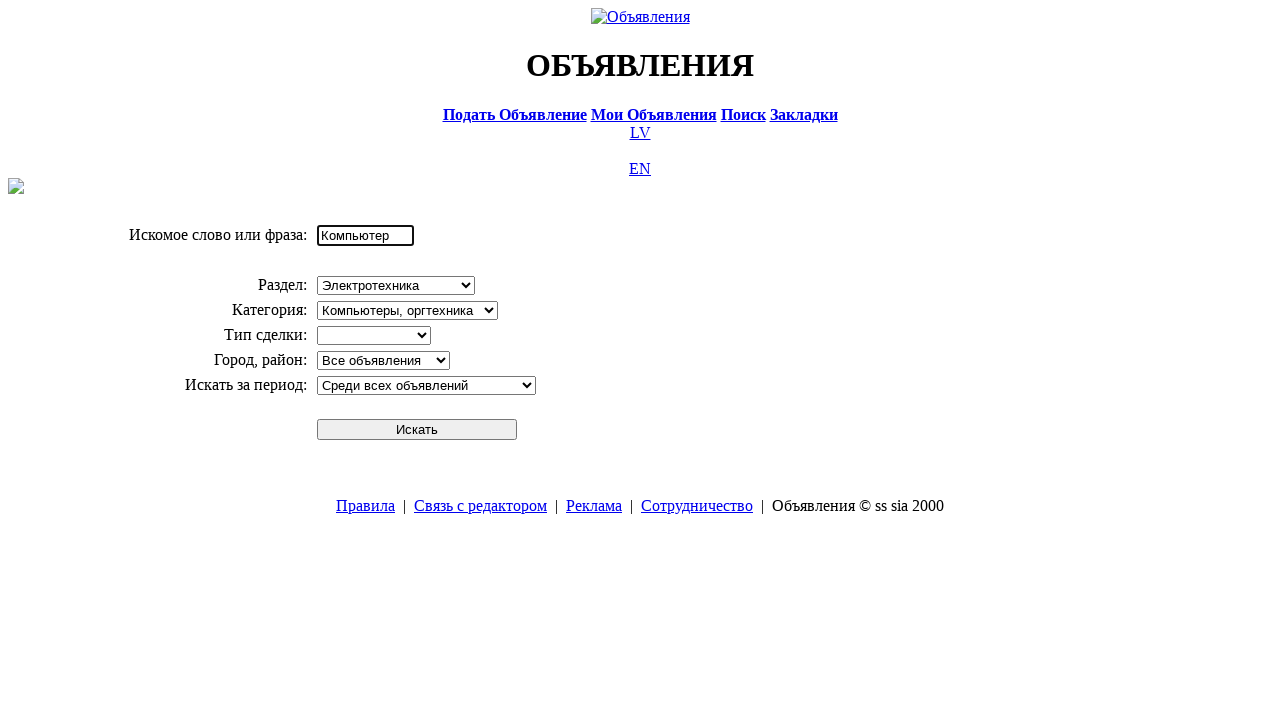

Clicked search button to perform search at (417, 429) on #sbtn
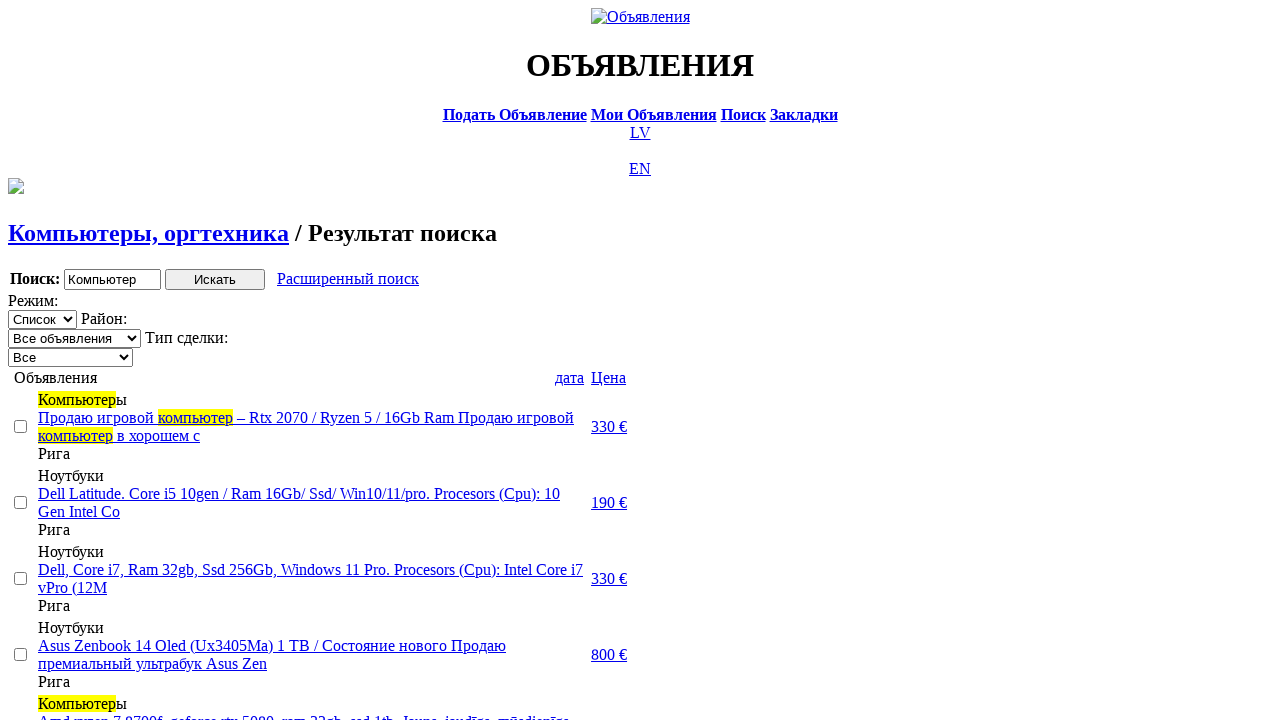

Clicked price column header to sort ascending at (609, 377) on text=Цена
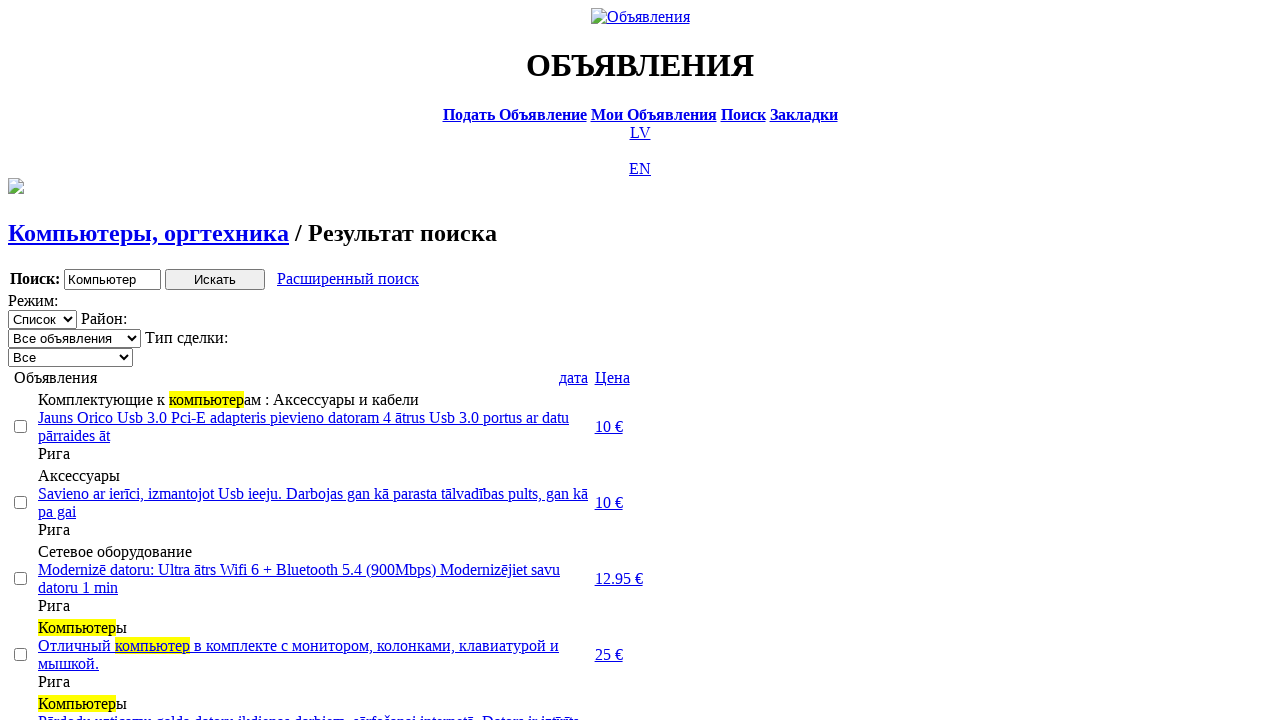

Clicked price column header again to sort descending at (612, 377) on text=Цена
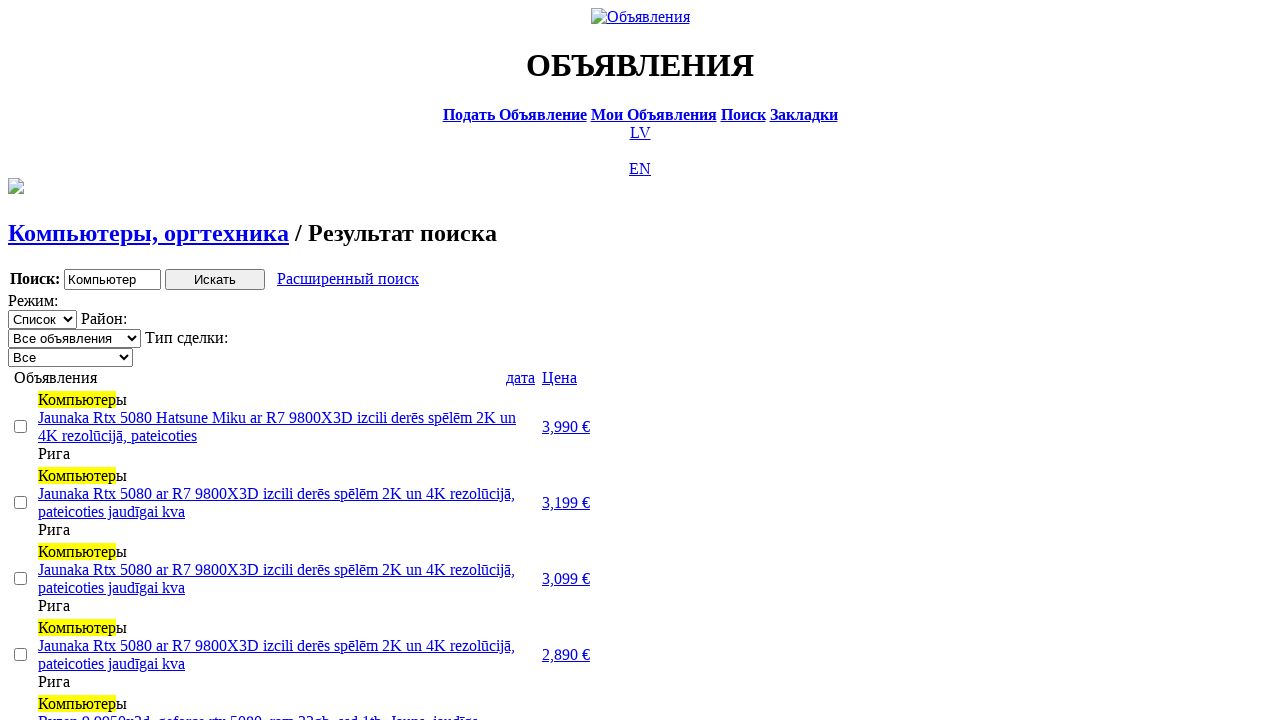

Waited for sorted search results to load
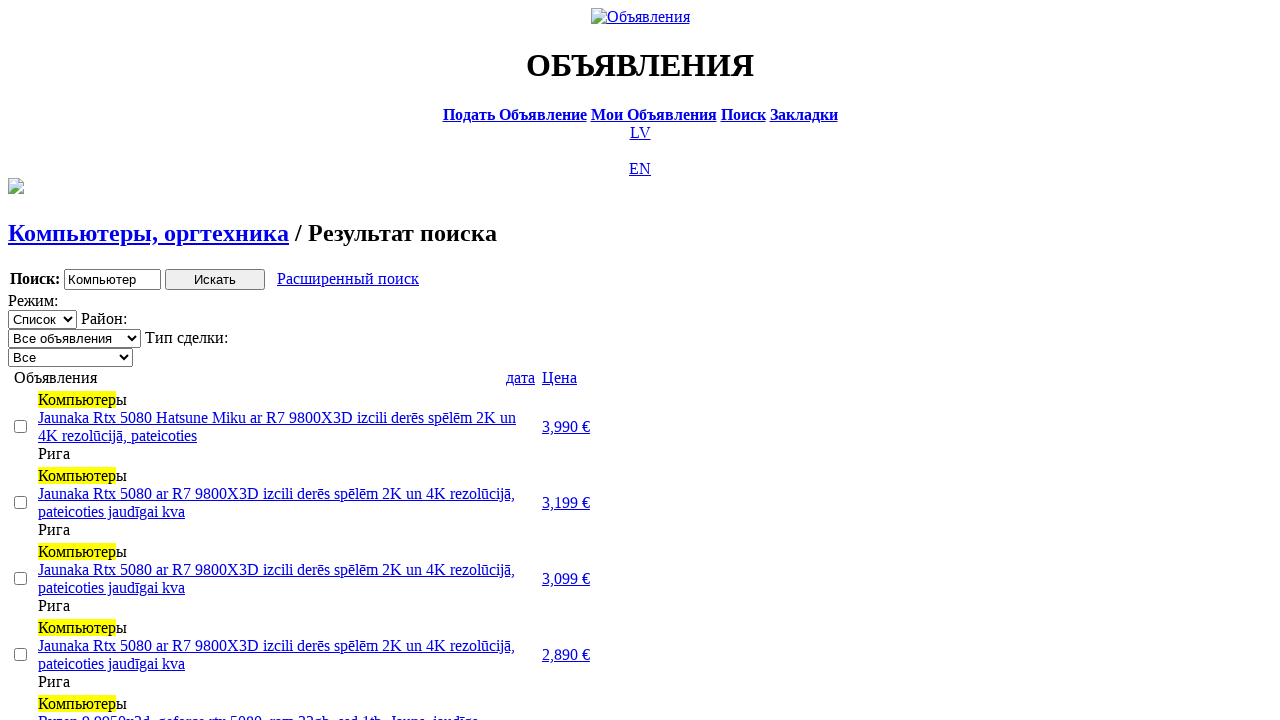

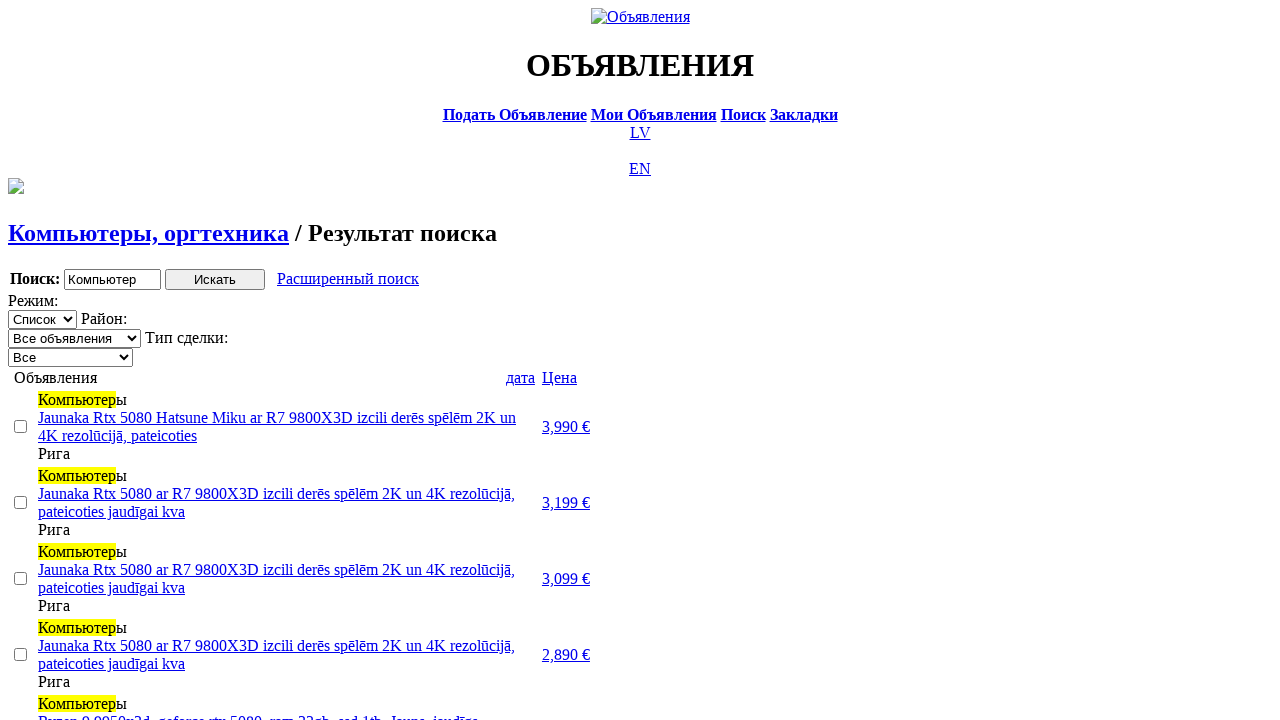